Tests browsing languages starting with M and verifies MySQL is the last language in the list

Starting URL: http://www.99-bottles-of-beer.net/

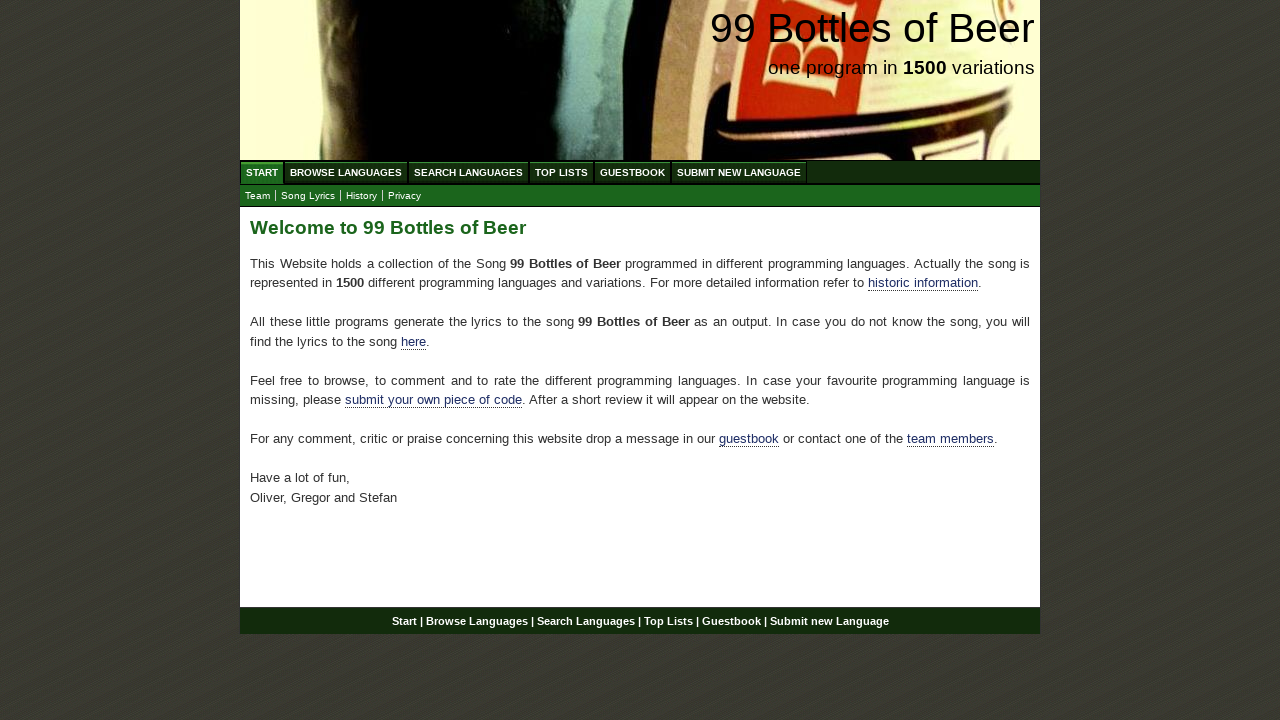

Clicked on Browse Languages menu link at (346, 172) on #menu li a[href='/abc.html']
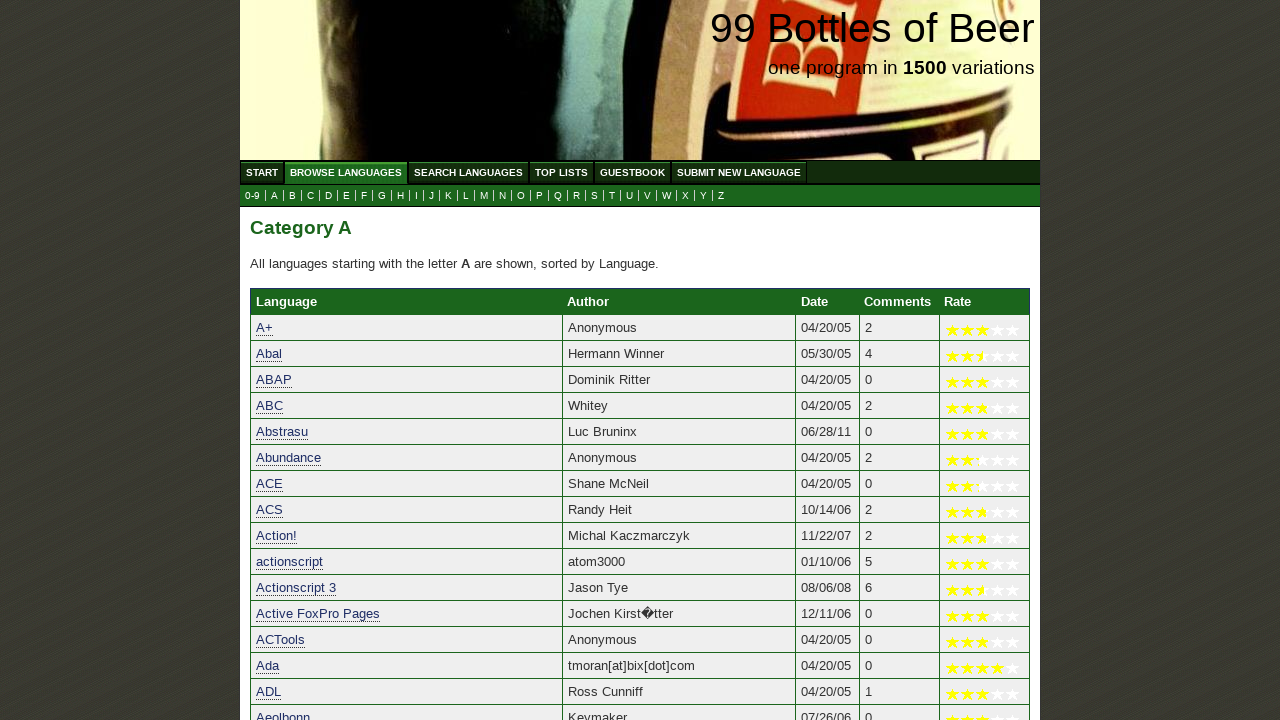

Clicked on M letter link to browse languages starting with M at (484, 196) on a[href='m.html']
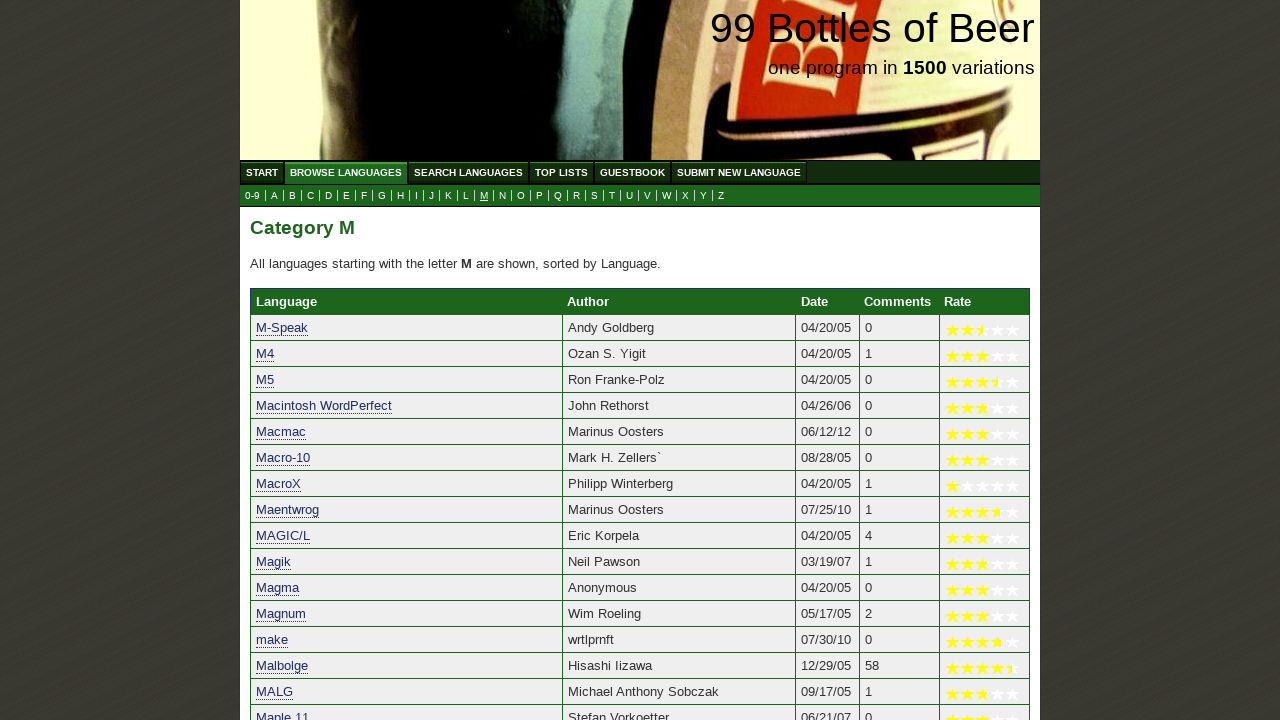

Languages table loaded, verified MySQL is the last language in the list
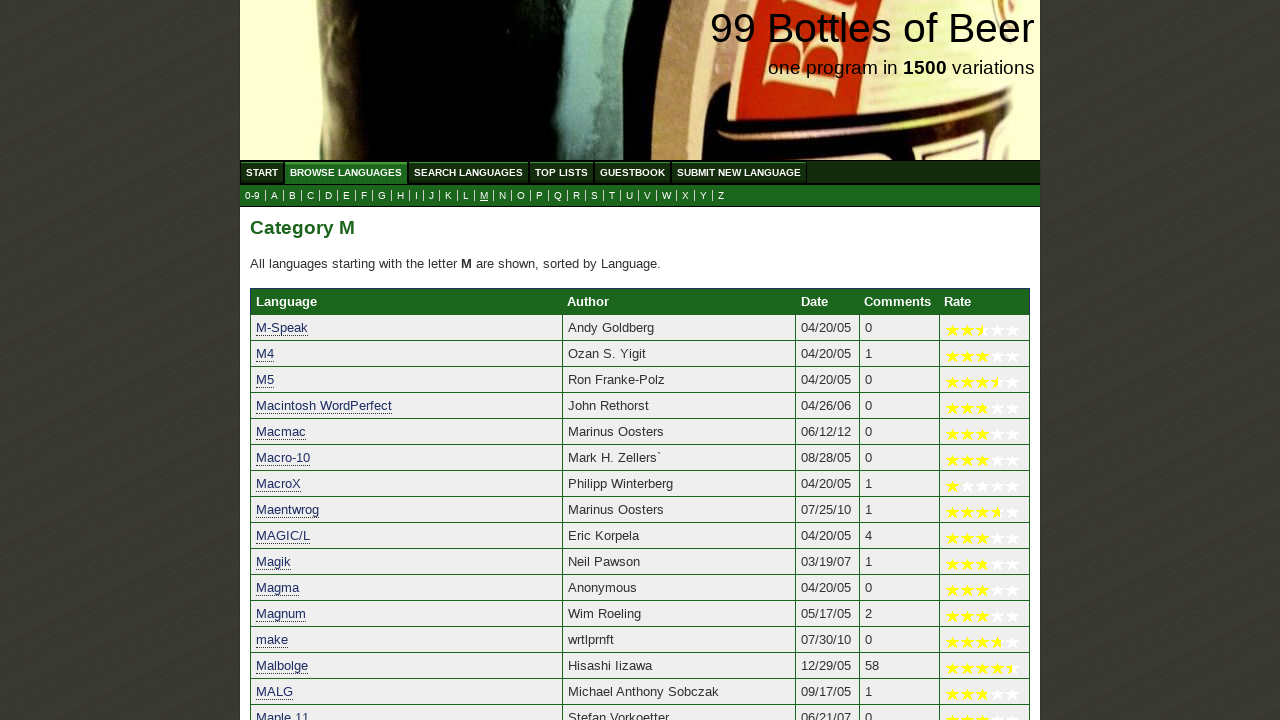

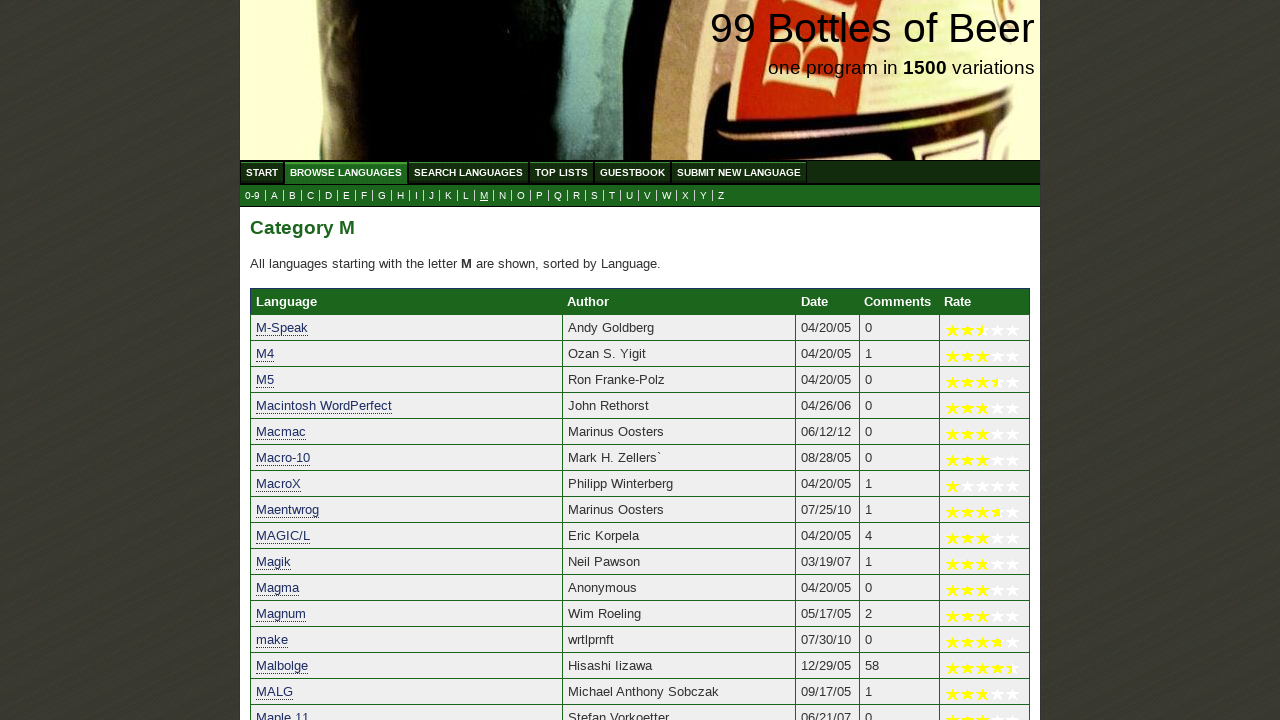